Tests clicking a link that opens a popup window on the omayo test page

Starting URL: https://omayo.blogspot.com/

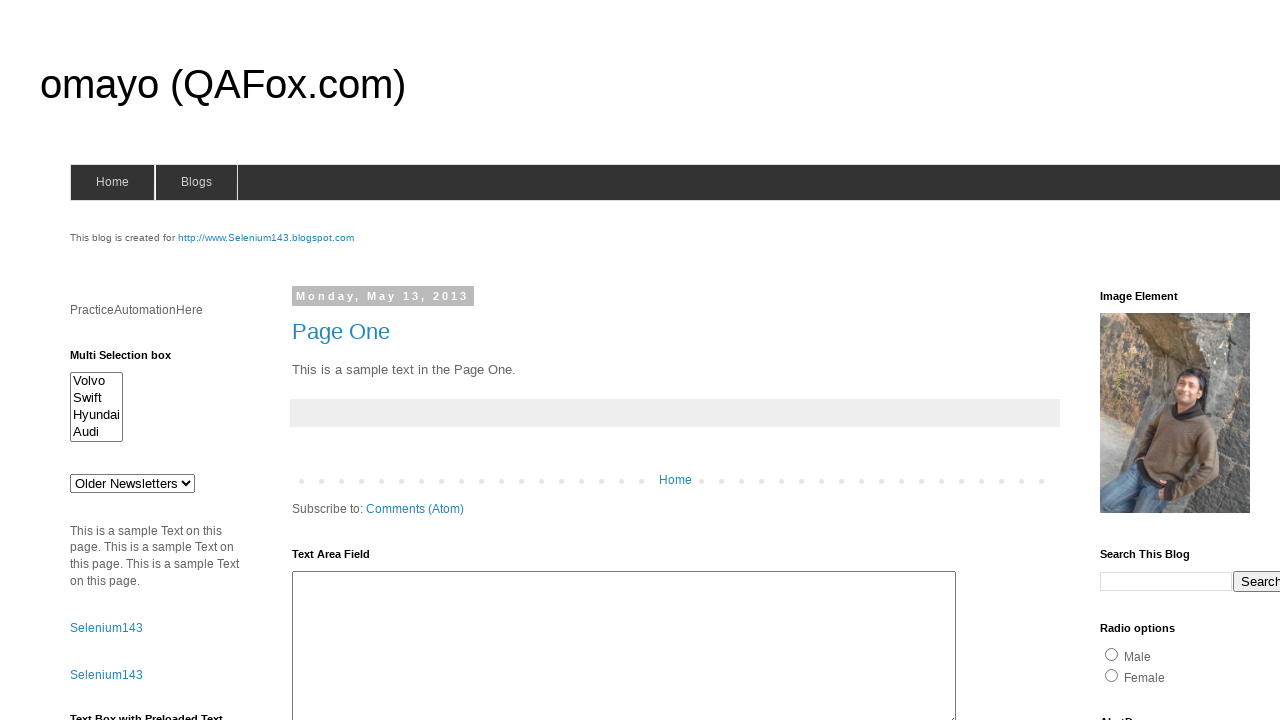

Clicked link to open a popup window on omayo test page at (132, 360) on text=open a popup window
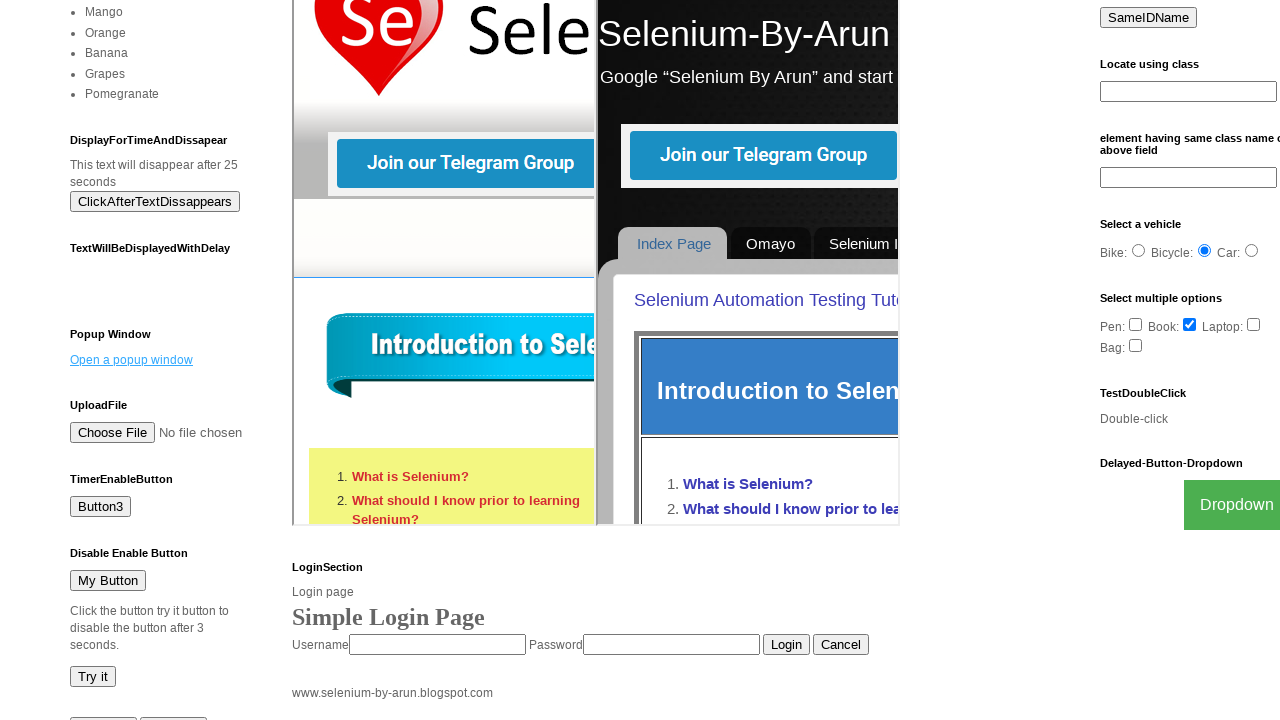

Waited 3 seconds for popup window to open
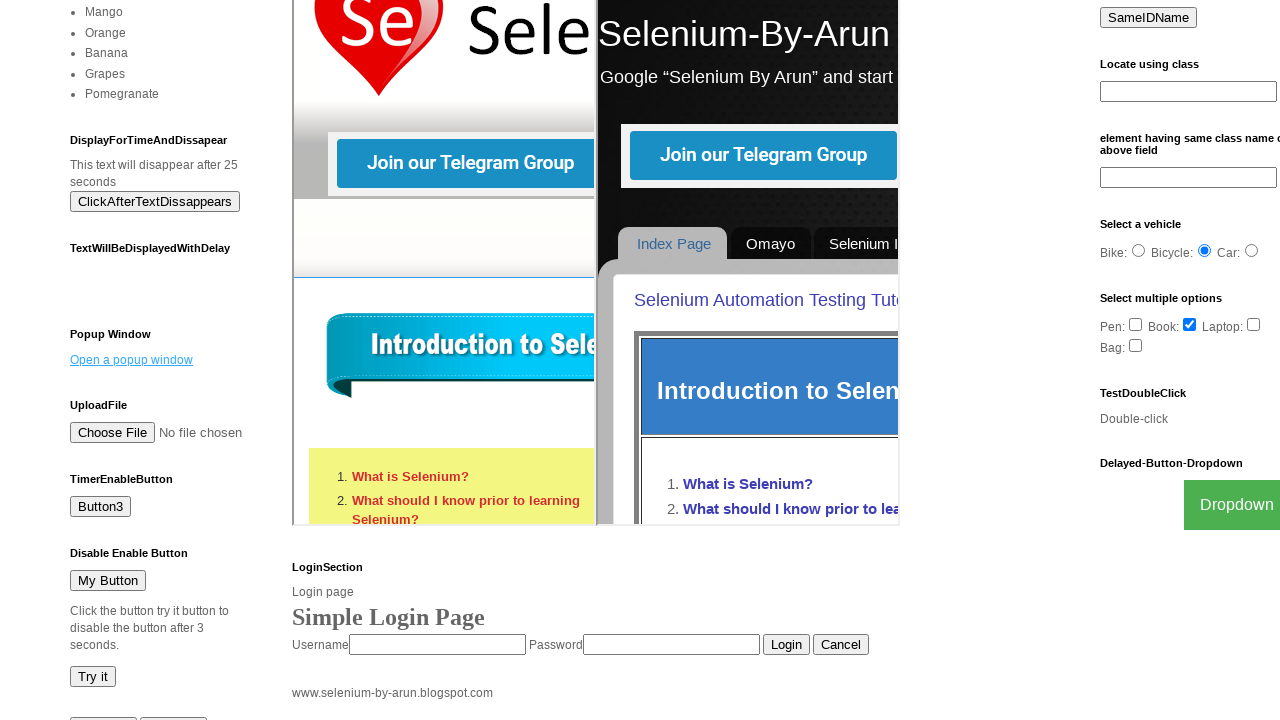

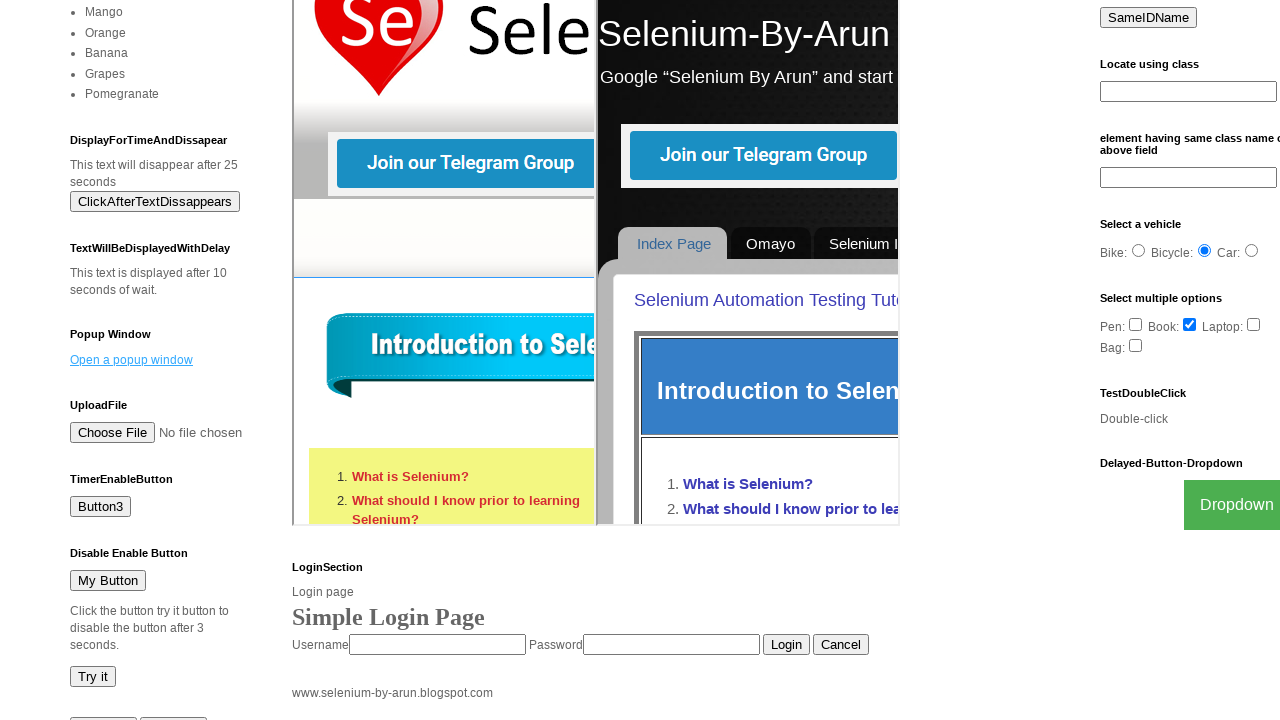